Tests page scrolling functionality on a YouTube video page by scrolling down multiple times to load more content in the comments/suggestions area.

Starting URL: https://www.youtube.com/watch?v=3OUdeW4HmgE&list=RD3OUdeW4HmgE&start_radio=1

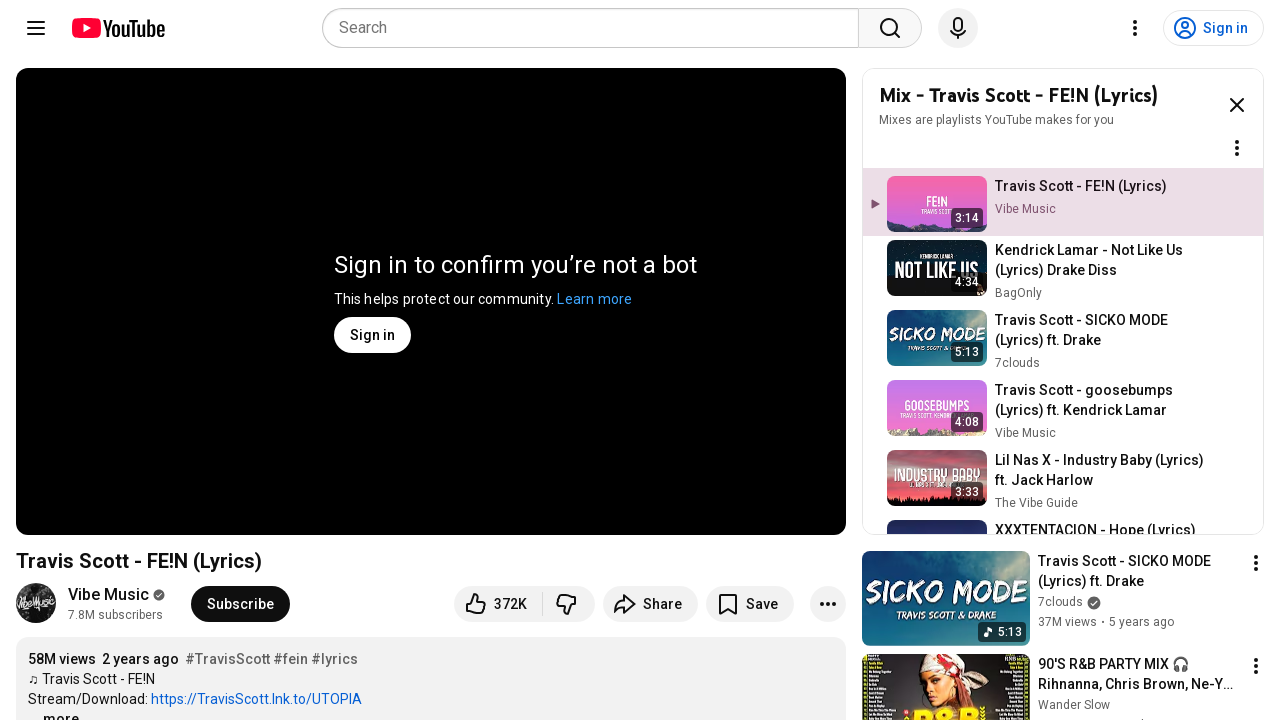

Page loaded with domcontentloaded state
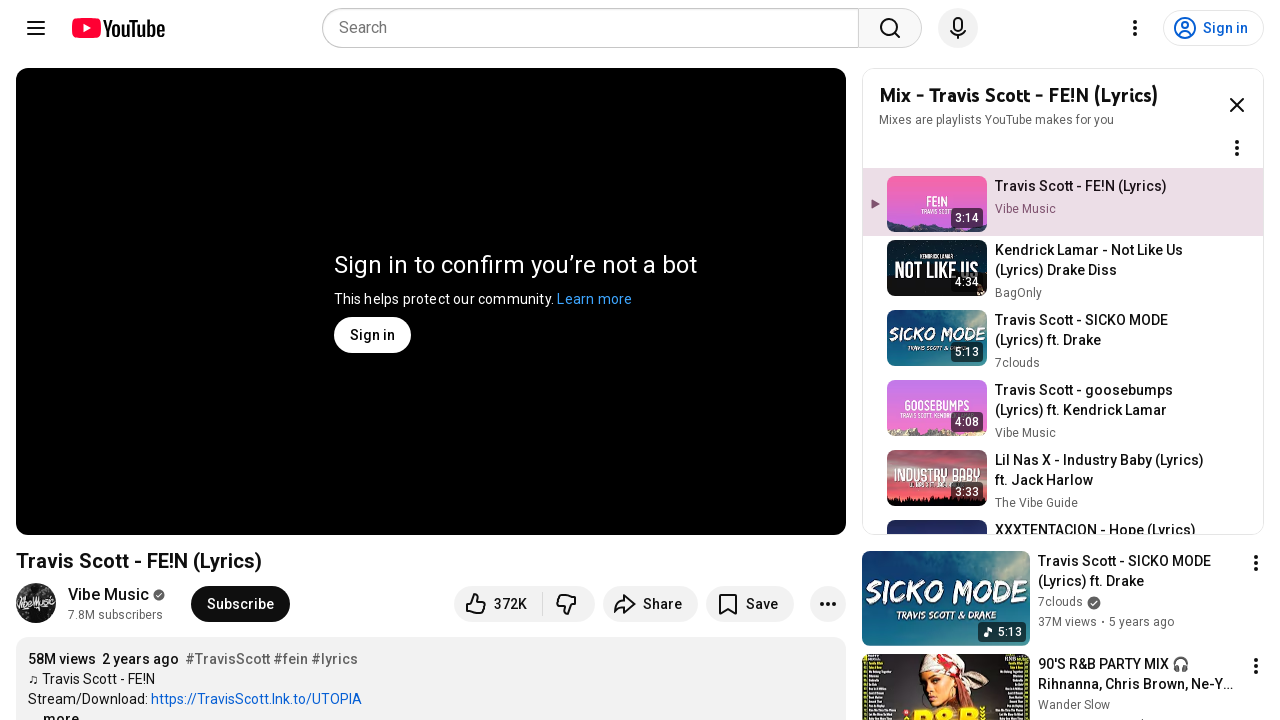

Scrolled down 400px to trigger initial content loading
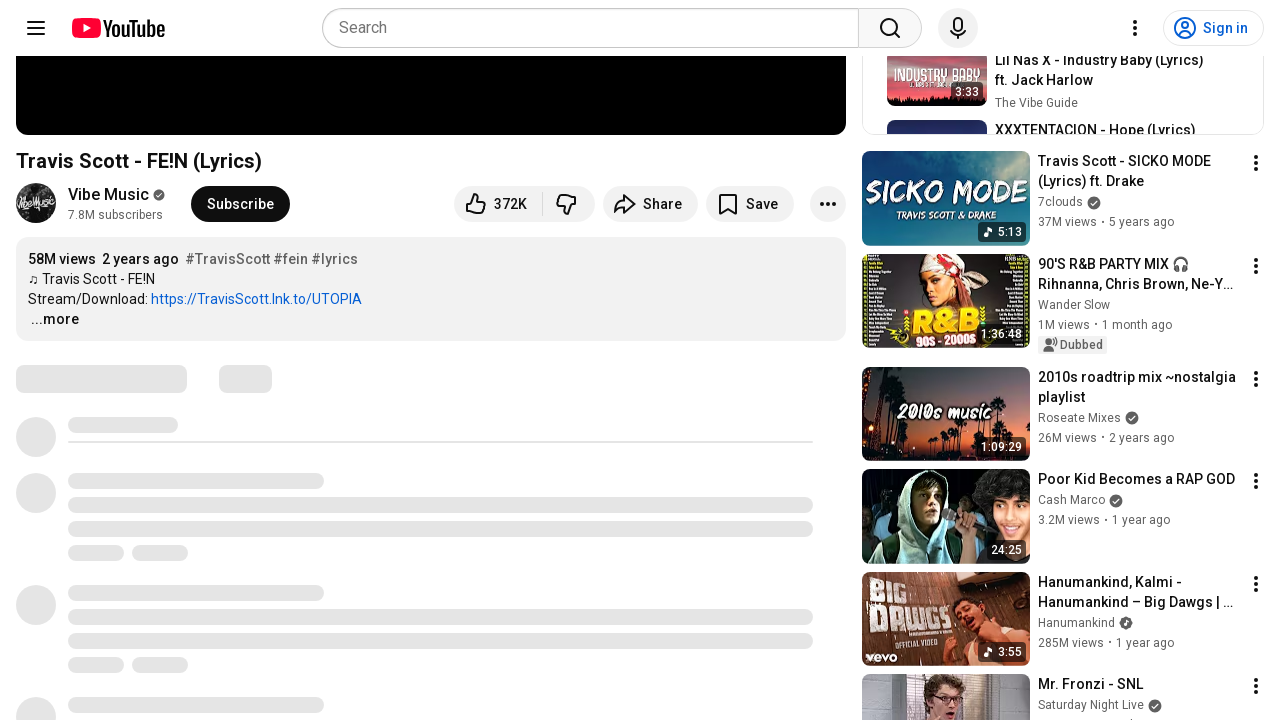

Waited 1 second before scroll iteration 1
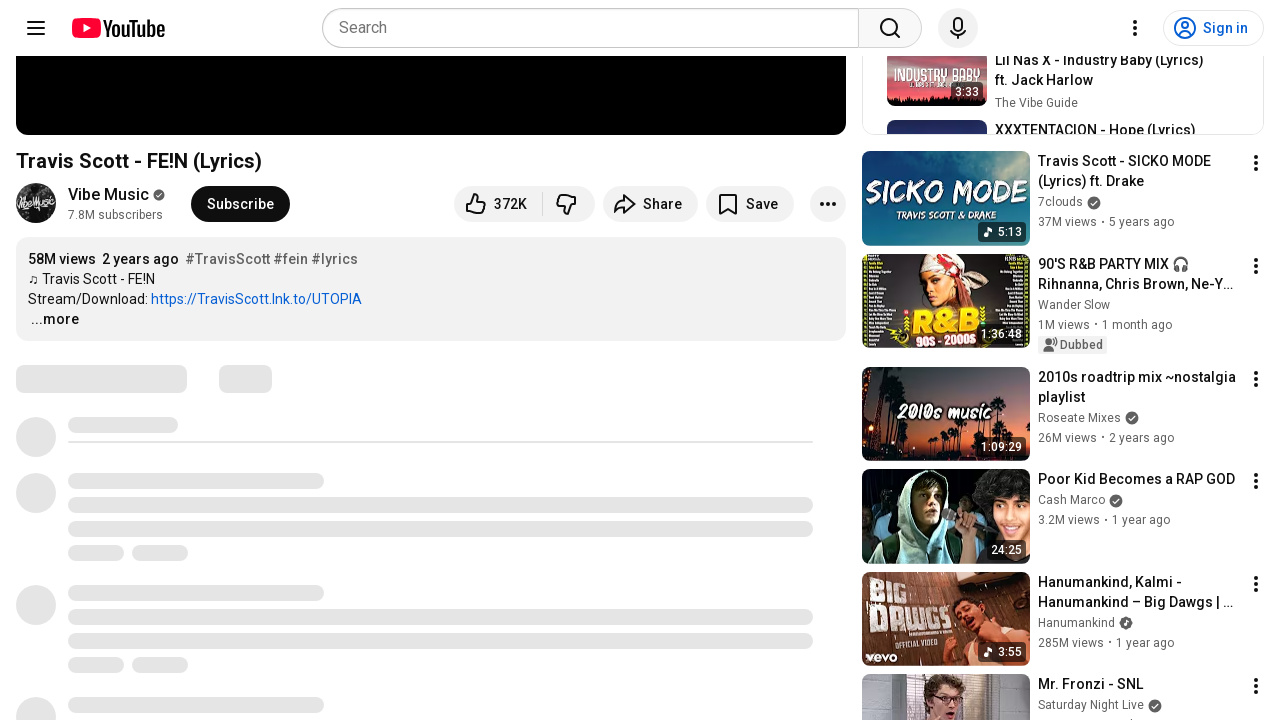

Scrolled down to 10000px to load more comments and suggestions (iteration 1/5)
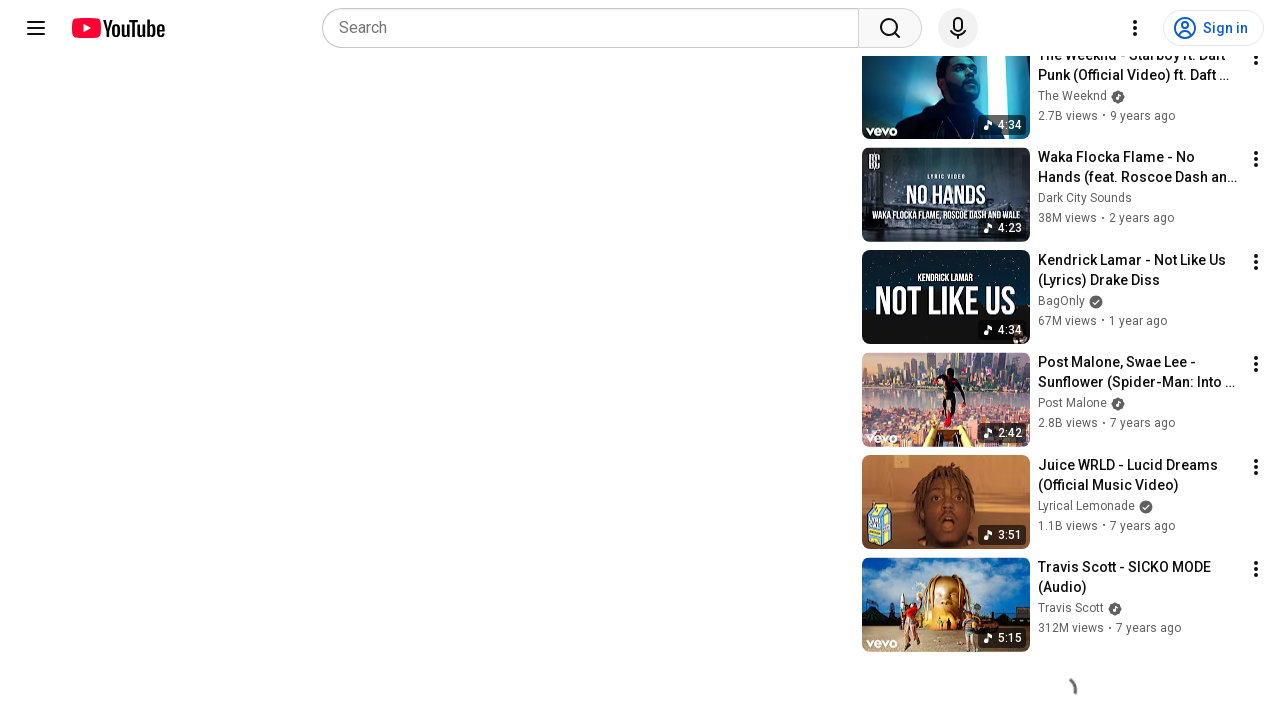

Waited 1 second before scroll iteration 2
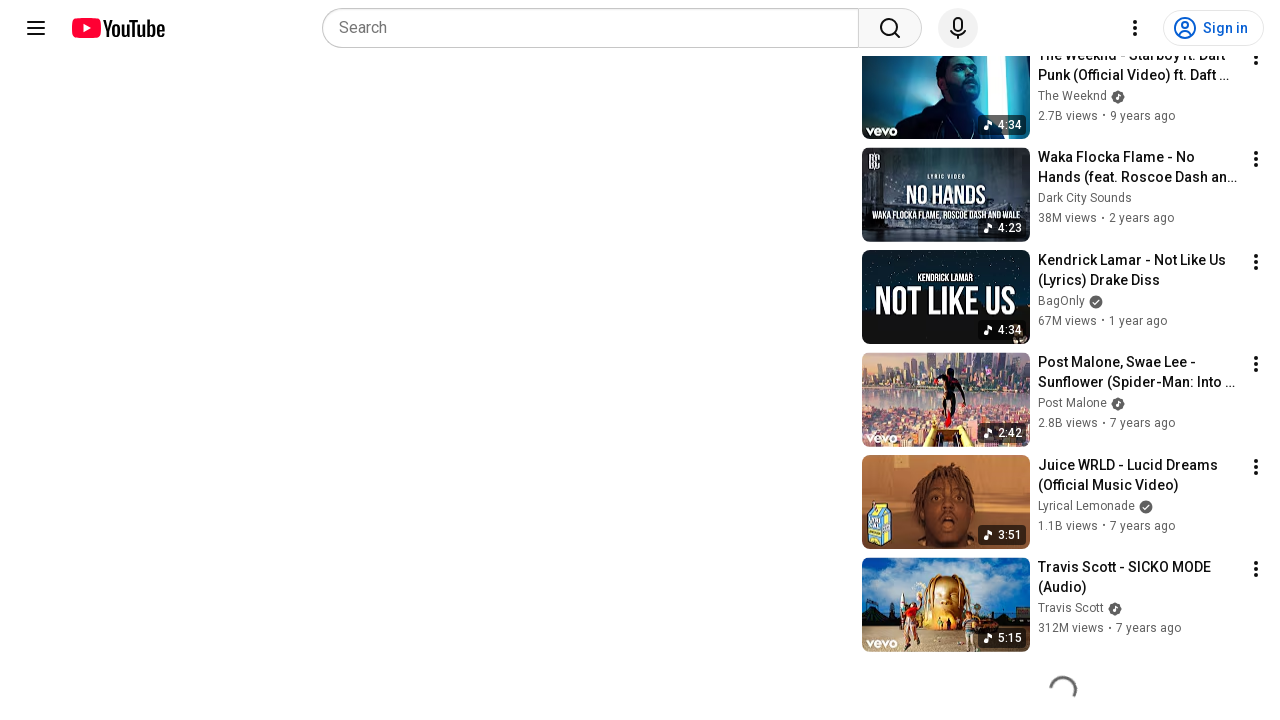

Scrolled down to 10000px to load more comments and suggestions (iteration 2/5)
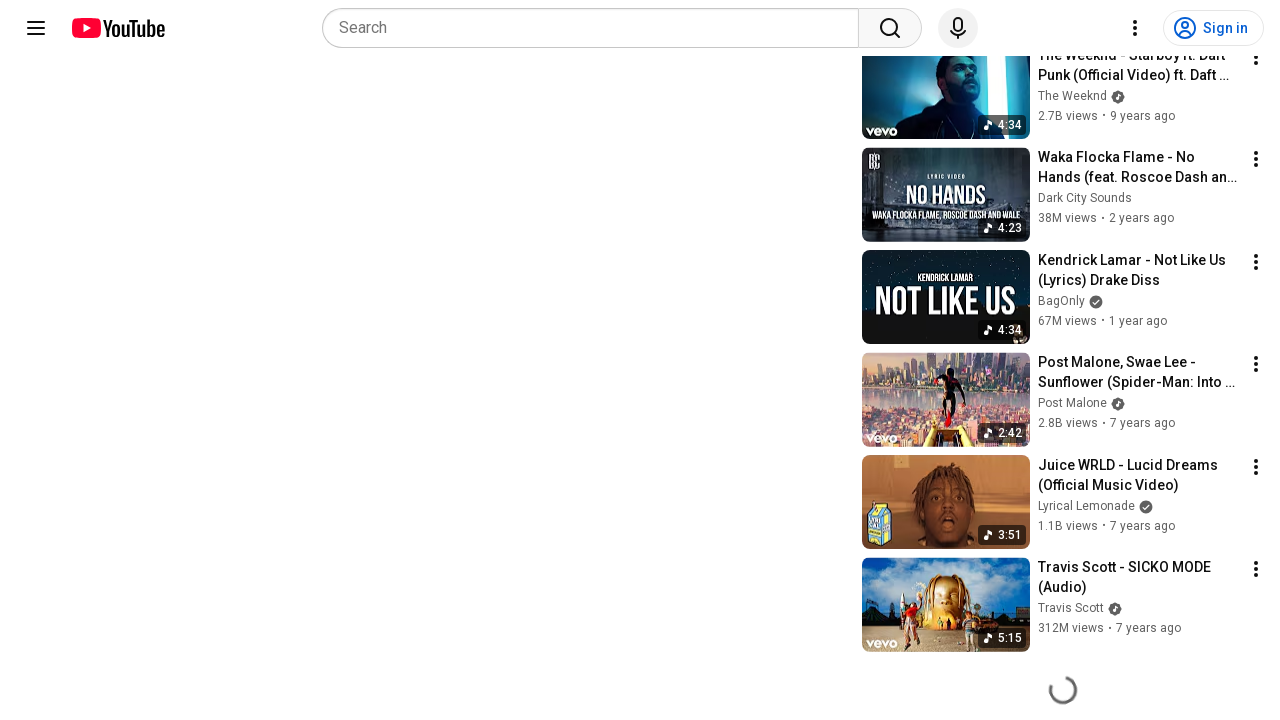

Waited 1 second before scroll iteration 3
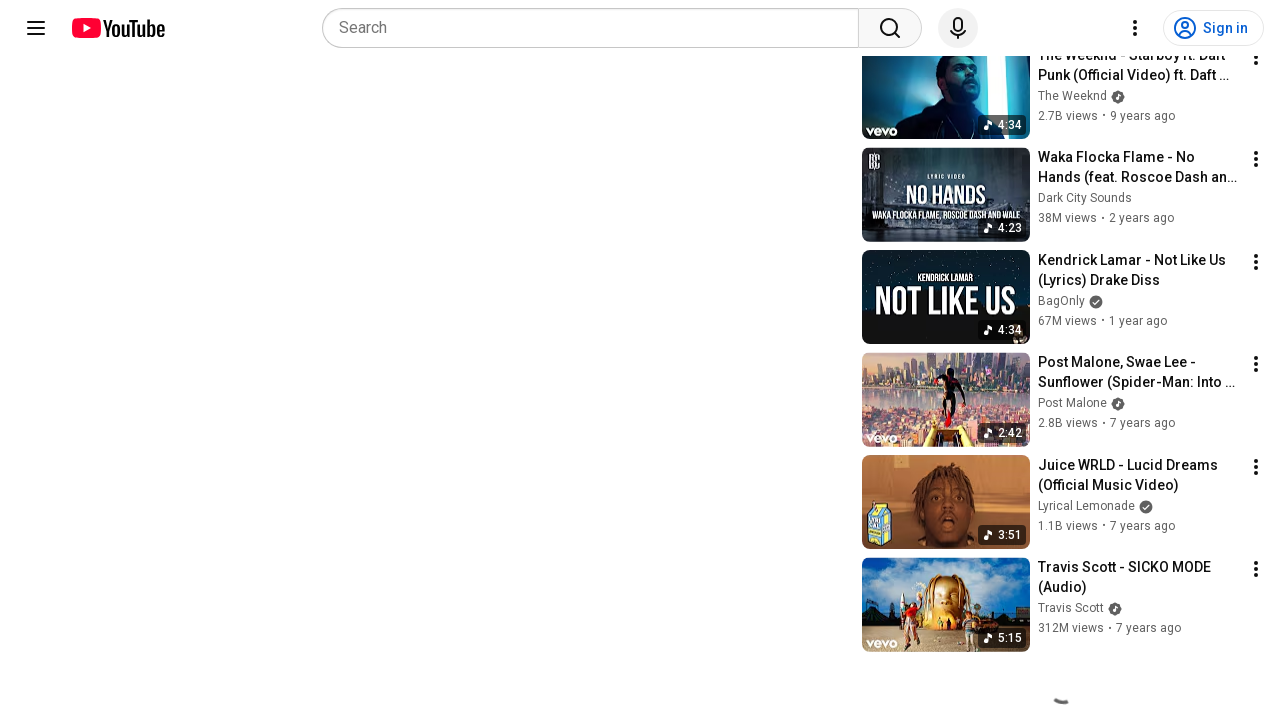

Scrolled down to 10000px to load more comments and suggestions (iteration 3/5)
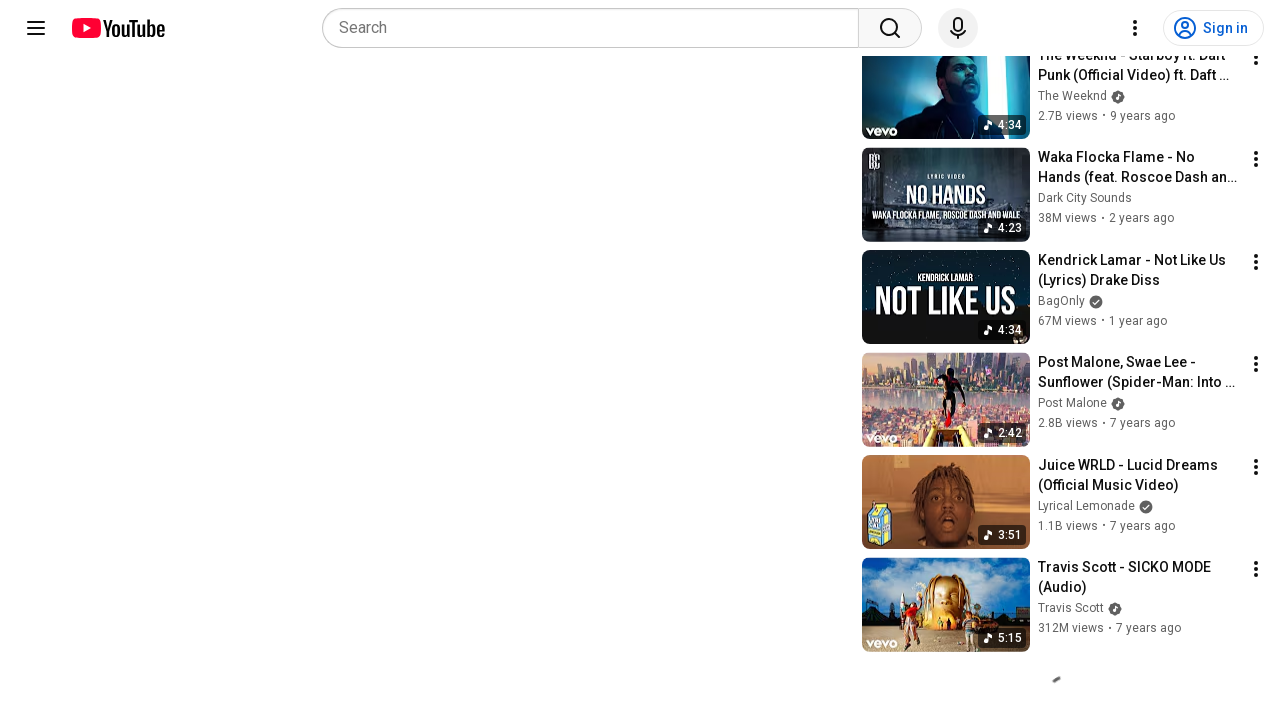

Waited 1 second before scroll iteration 4
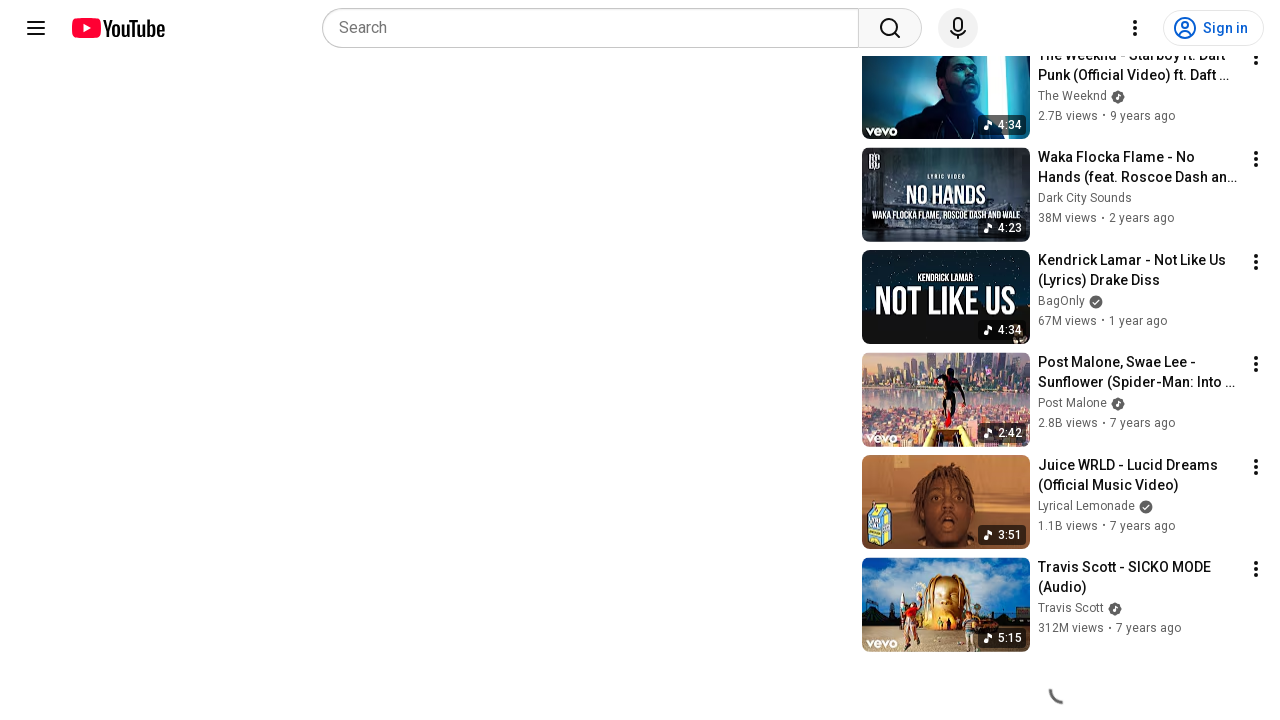

Scrolled down to 10000px to load more comments and suggestions (iteration 4/5)
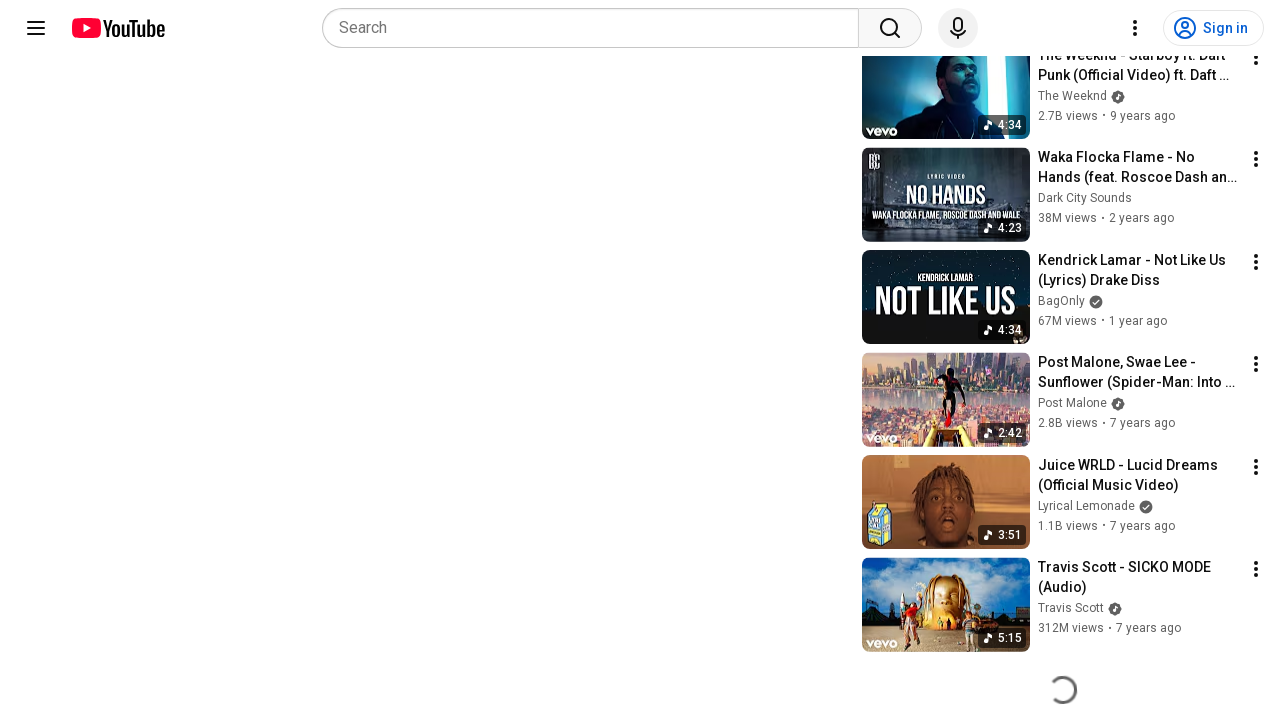

Waited 1 second before scroll iteration 5
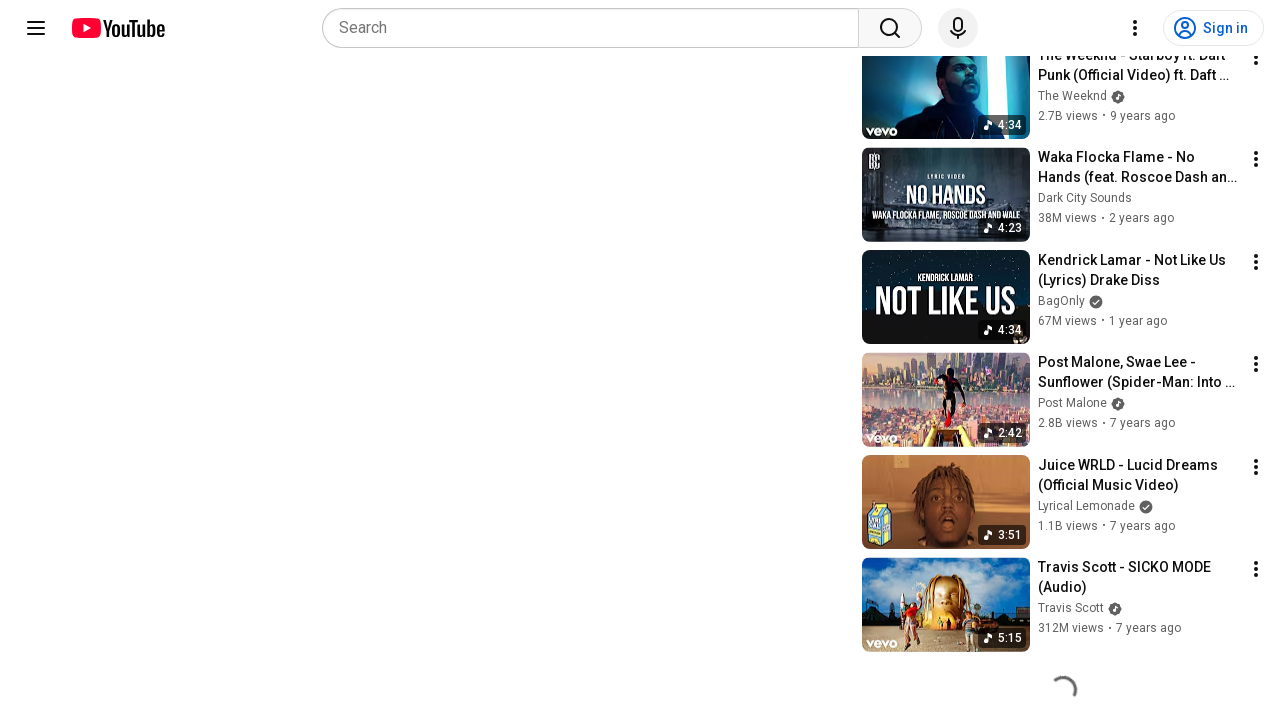

Scrolled down to 10000px to load more comments and suggestions (iteration 5/5)
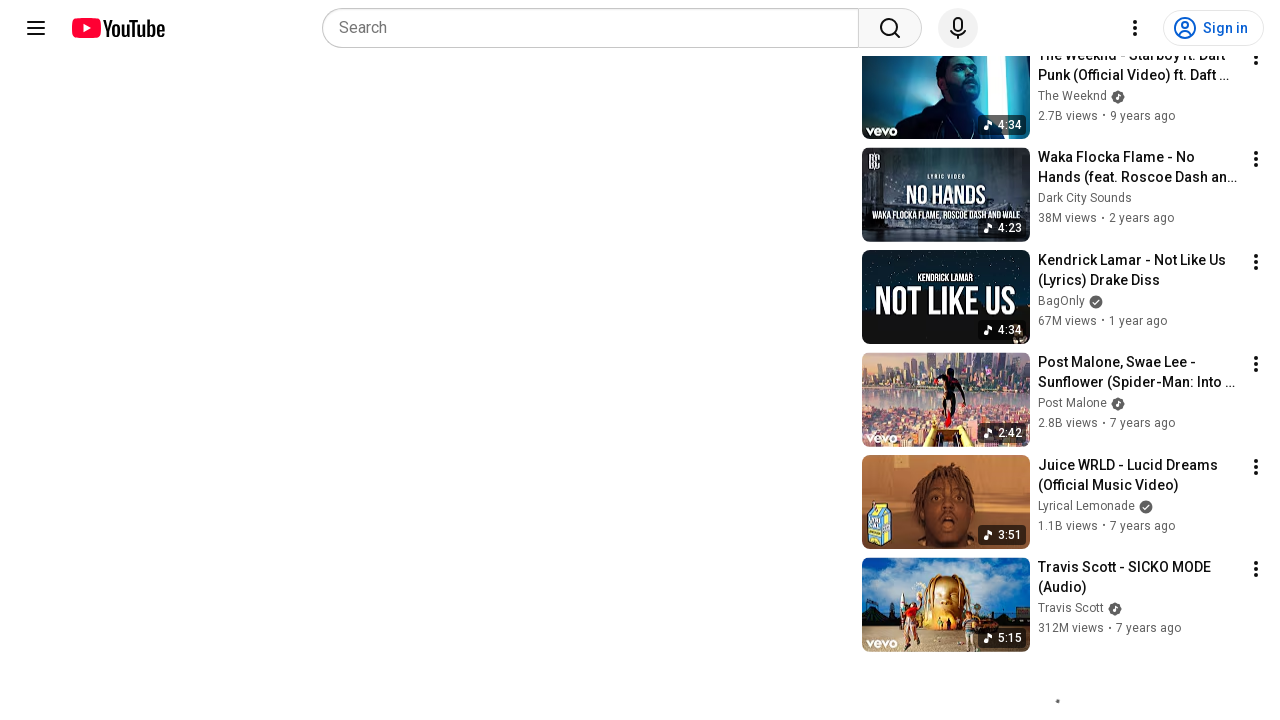

Final wait for all content to settle
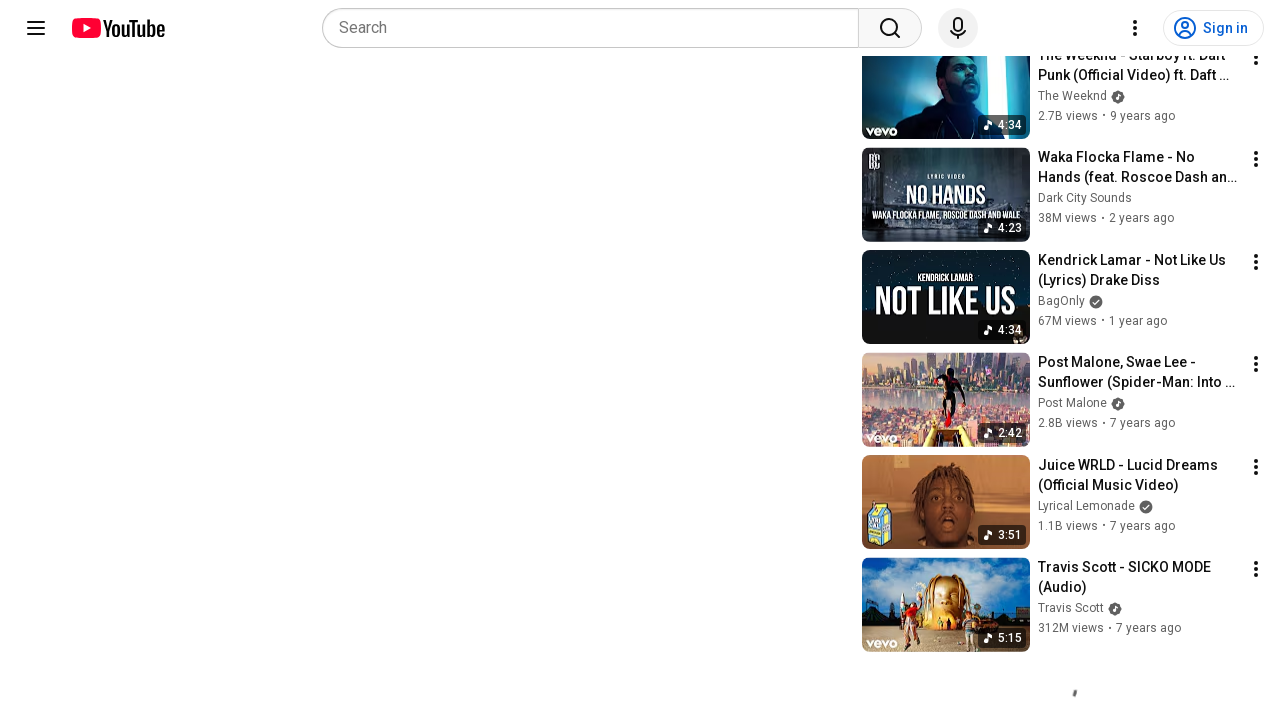

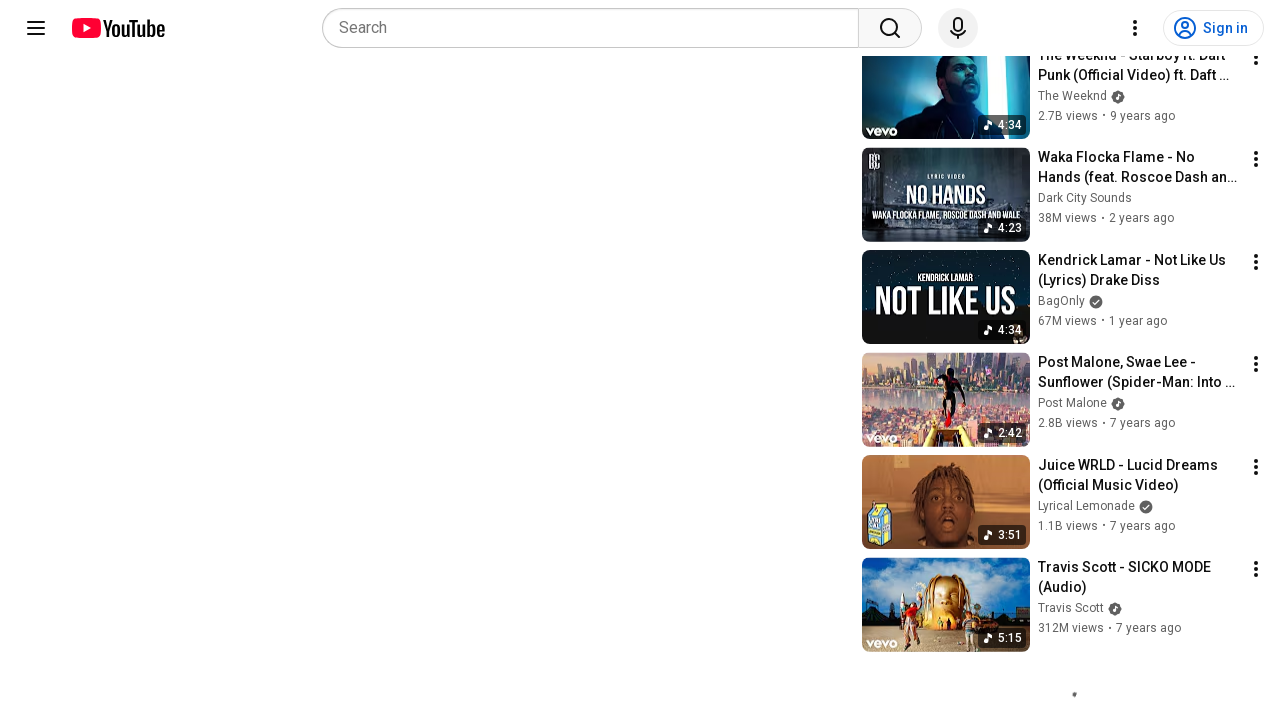